Tests form filling functionality by entering a name and message into a contact form and submitting it

Starting URL: http://www.ultimateqa.com/filling-out-forms/

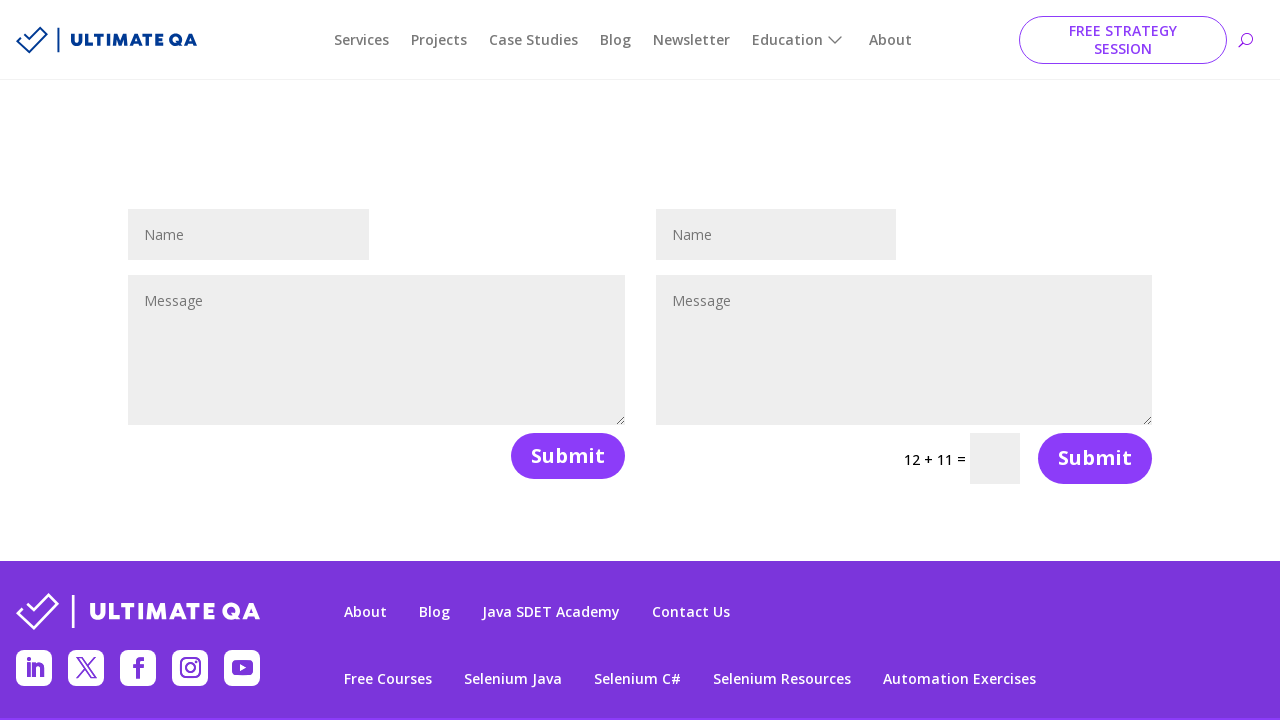

Cleared the name field on #et_pb_contact_name_1
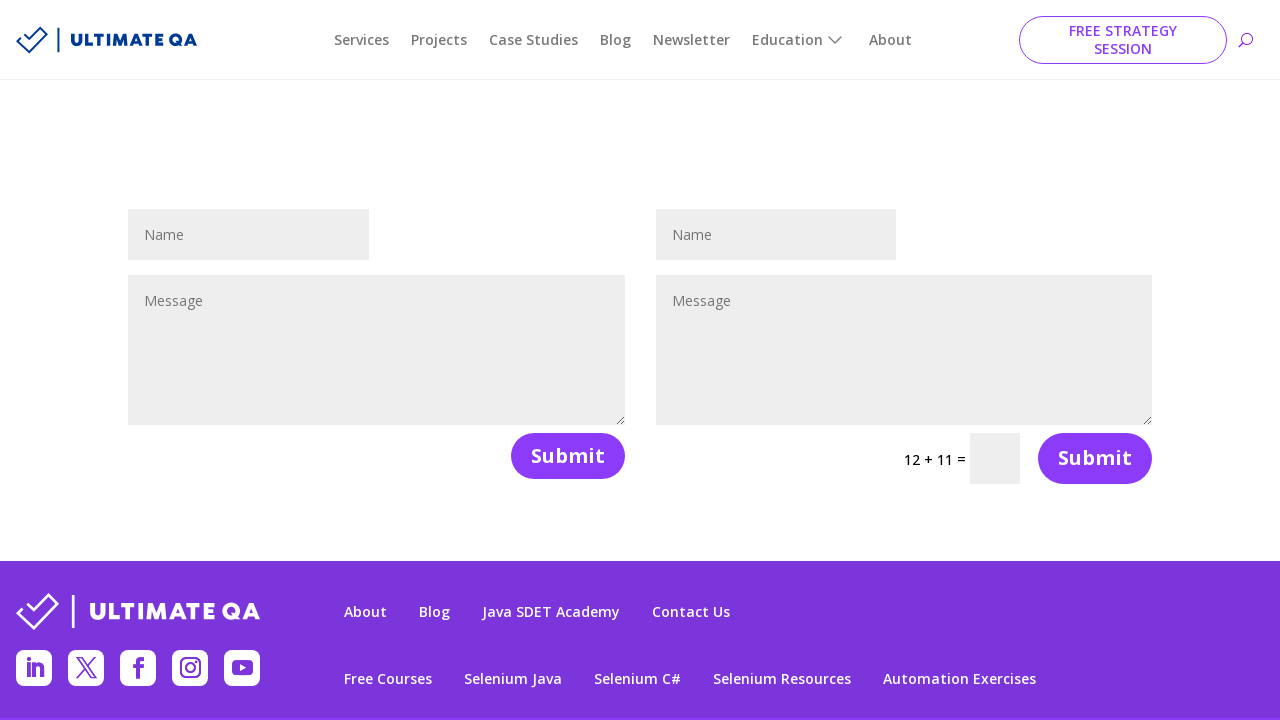

Filled name field with 'test' on #et_pb_contact_name_1
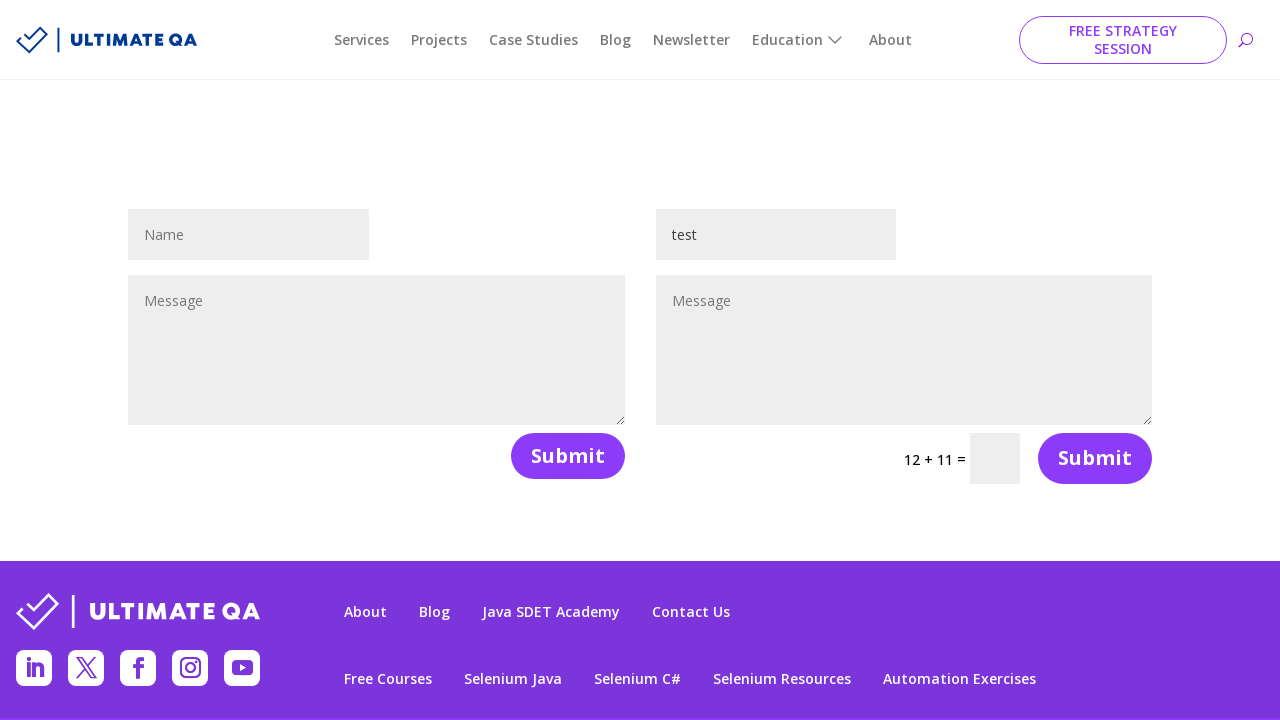

Cleared the message field on #et_pb_contact_message_1
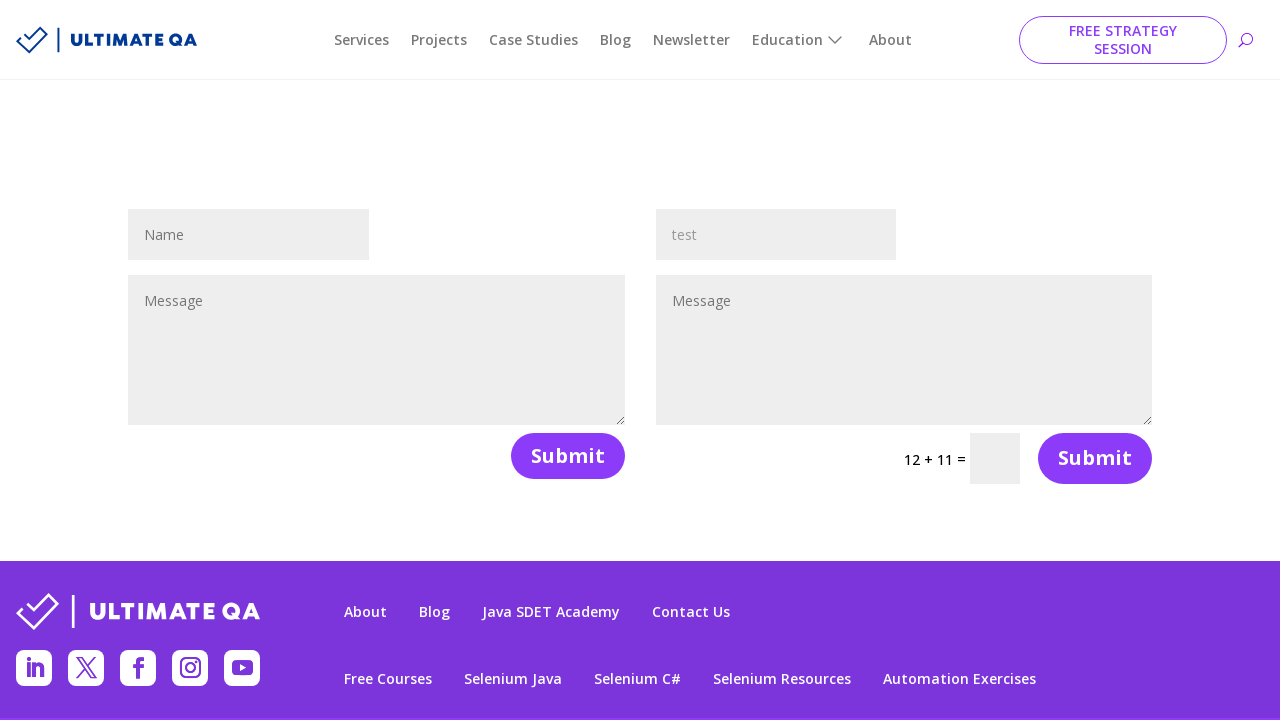

Filled message field with 'testing' on #et_pb_contact_message_1
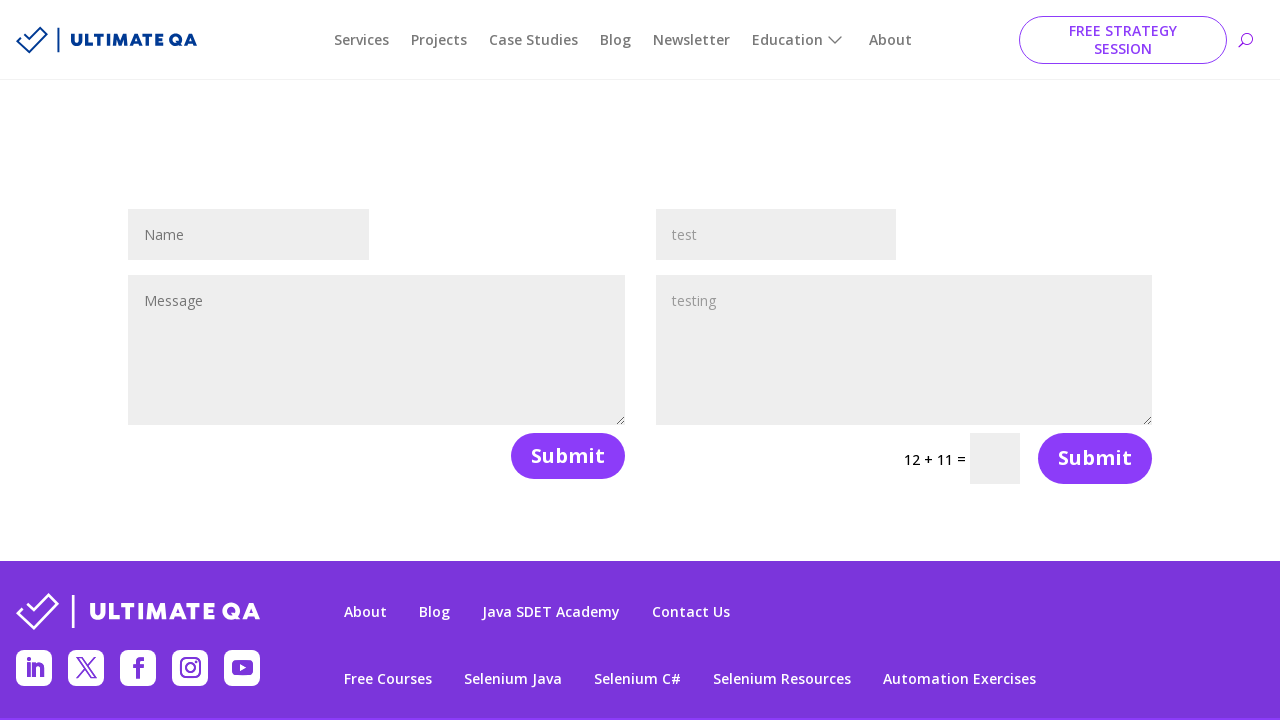

Clicked the submit button to submit the form at (568, 456) on .et_contact_bottom_container >> nth=0 >> button[type='submit'], input[type='subm
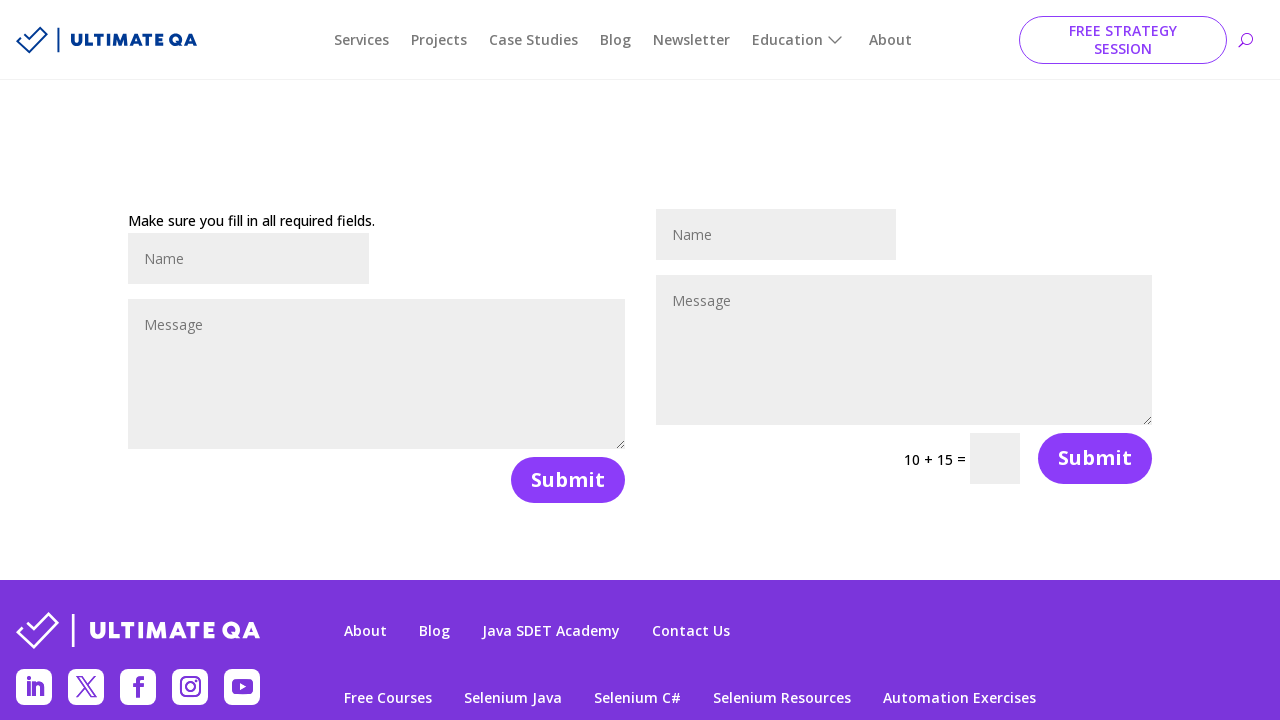

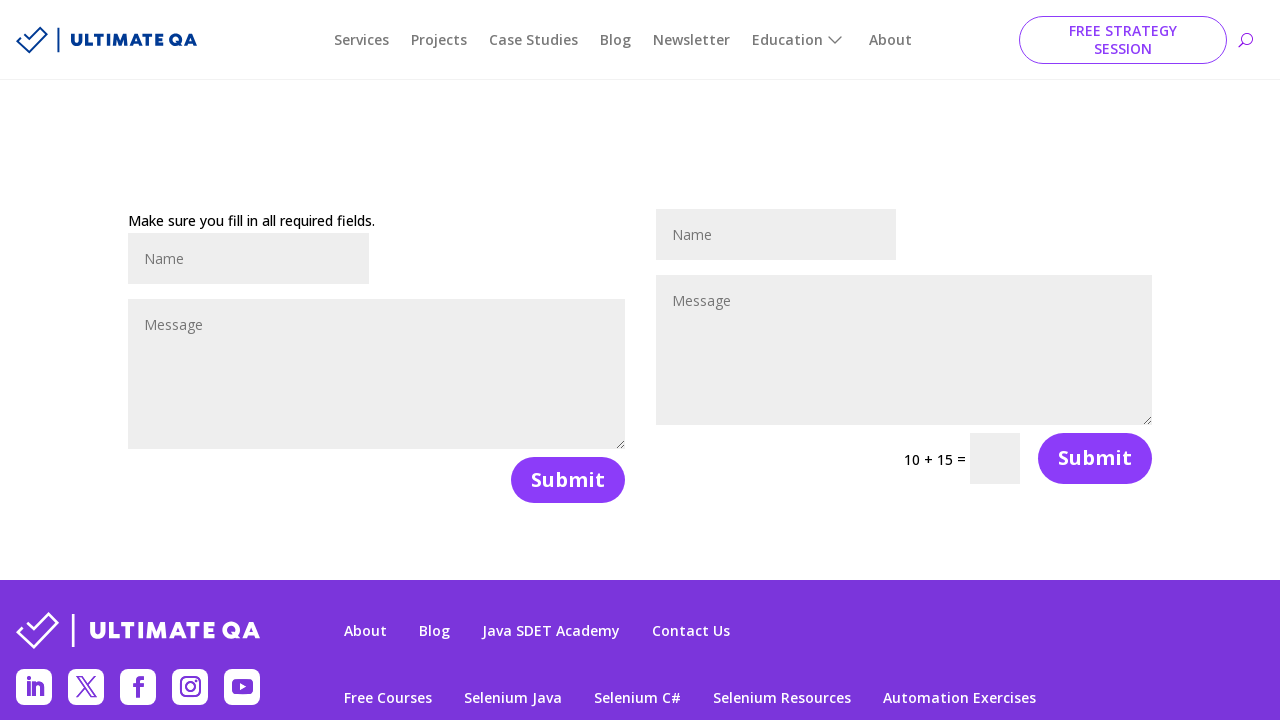